Solves a mathematical puzzle by extracting a value from an image attribute, calculating a result, and submitting a form with robot verification checkboxes

Starting URL: http://suninjuly.github.io/get_attribute.html

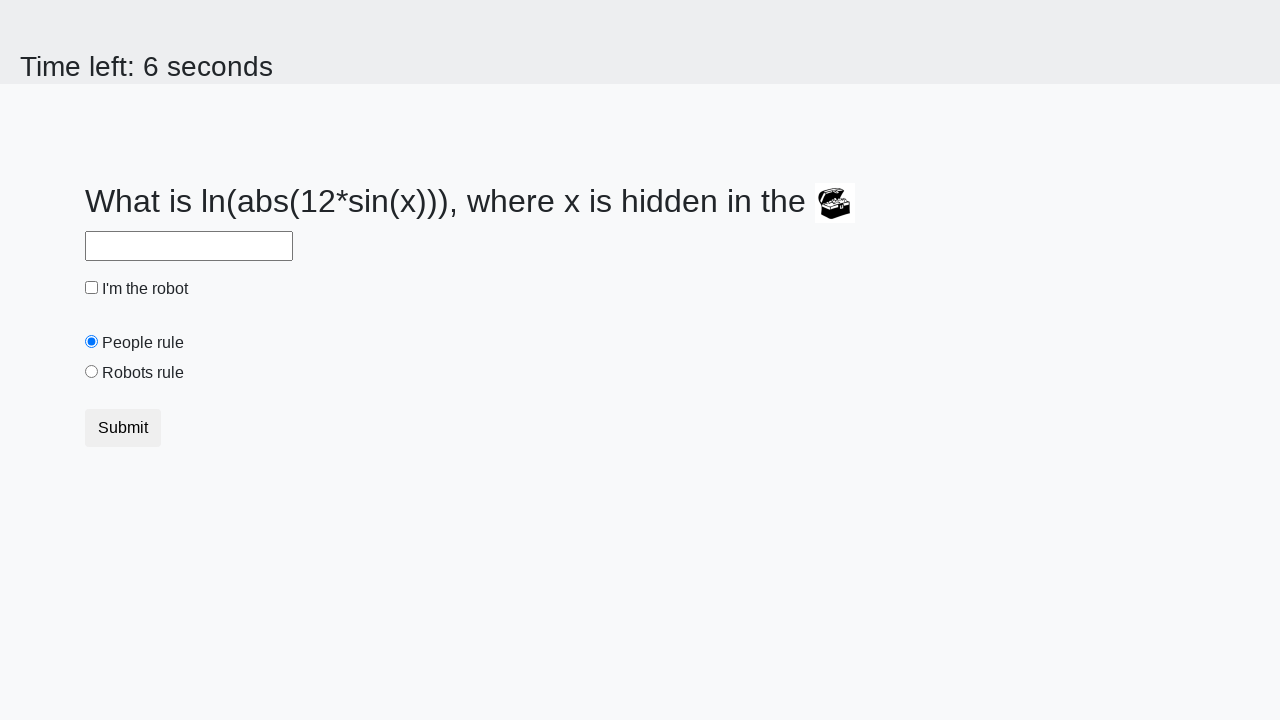

Located the treasure chest image element
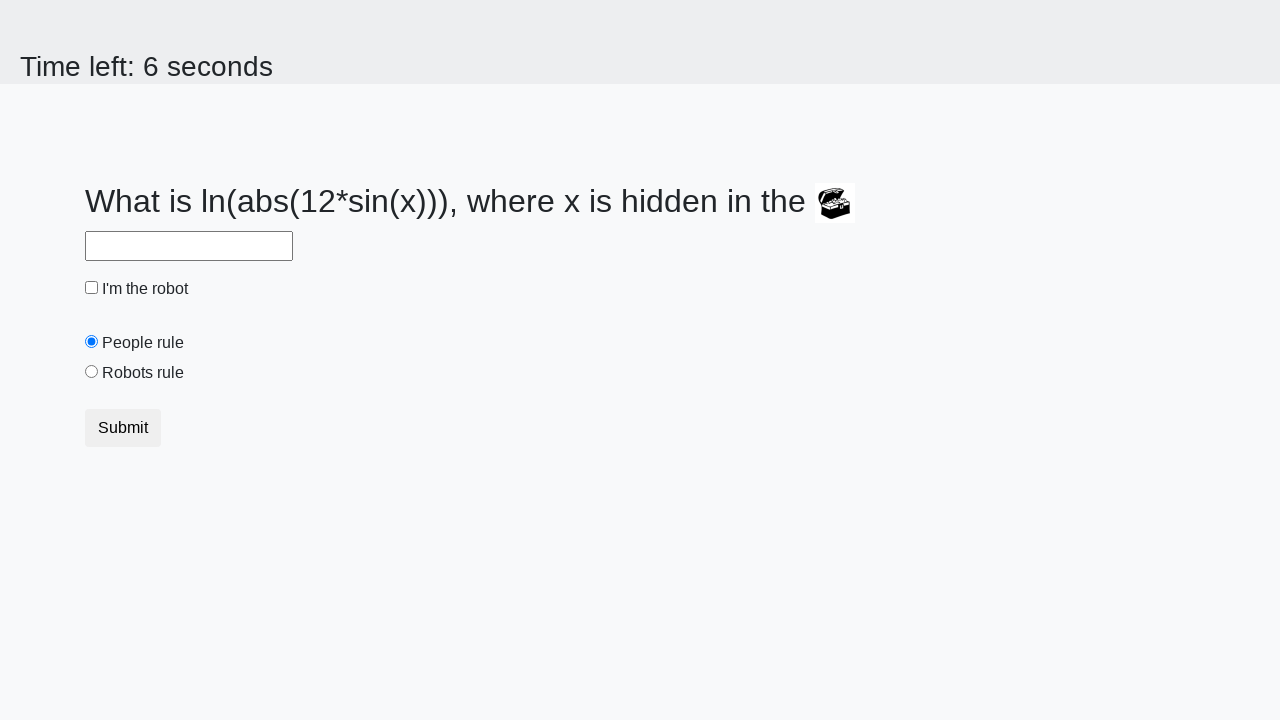

Extracted valuex attribute from image
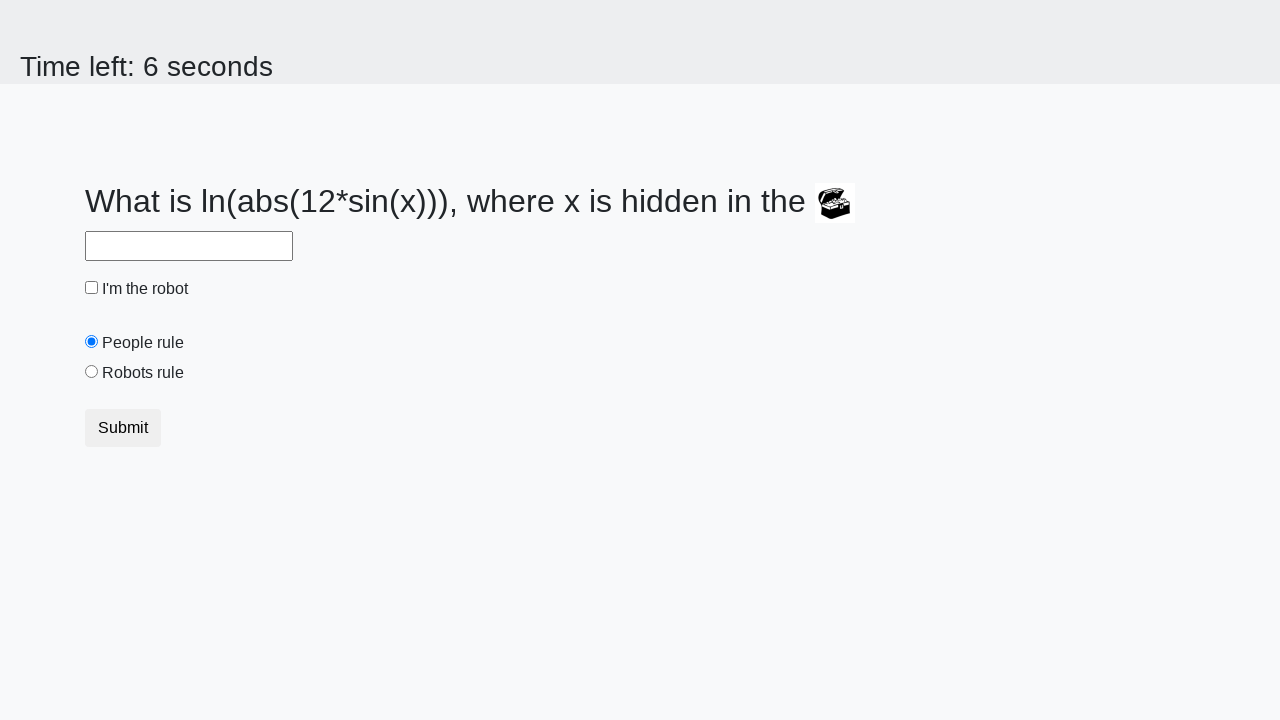

Calculated mathematical result: log(abs(12 * sin(857))) = 1.988963404682695
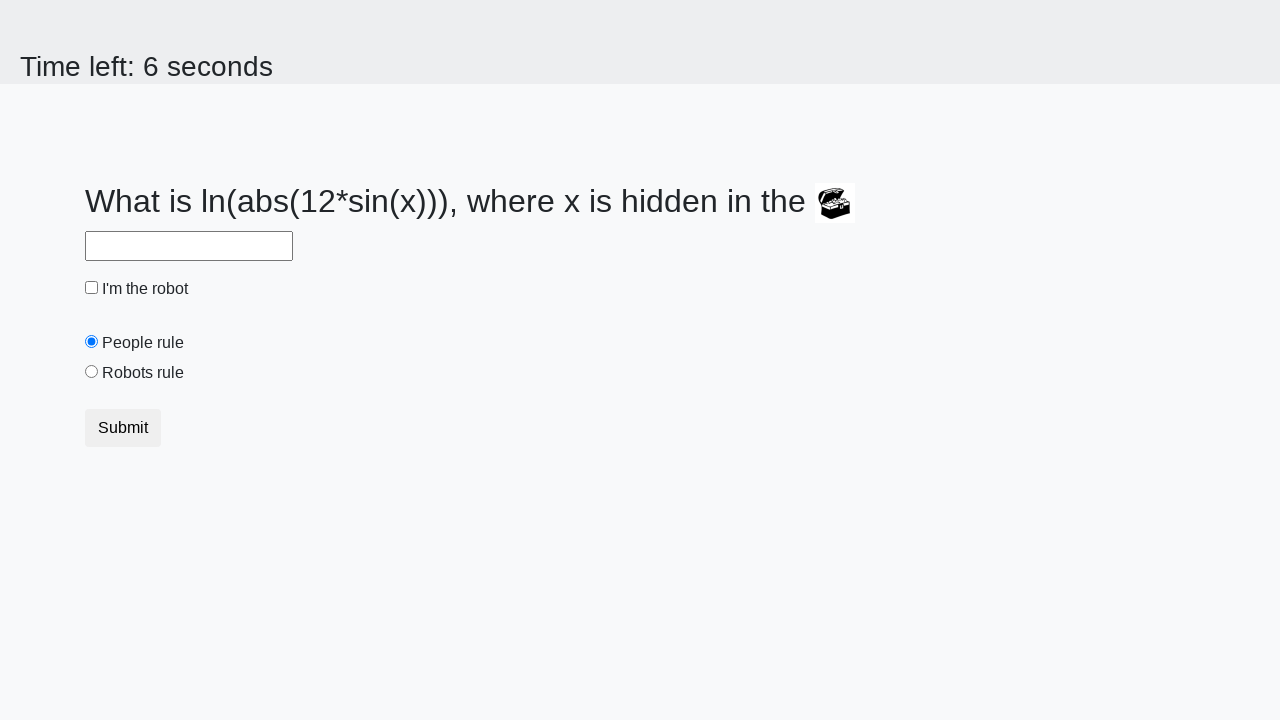

Filled answer field with calculated value: 1.988963404682695 on #answer
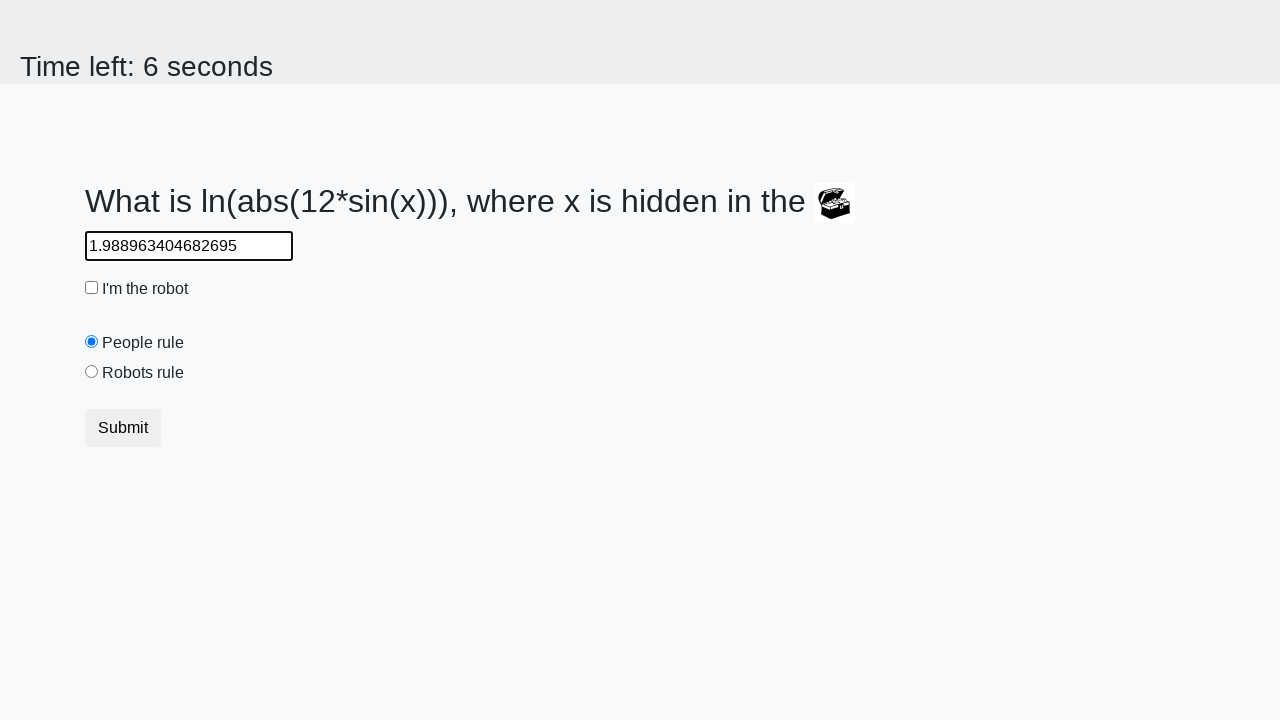

Clicked robot confirmation checkbox at (92, 288) on #robotCheckbox
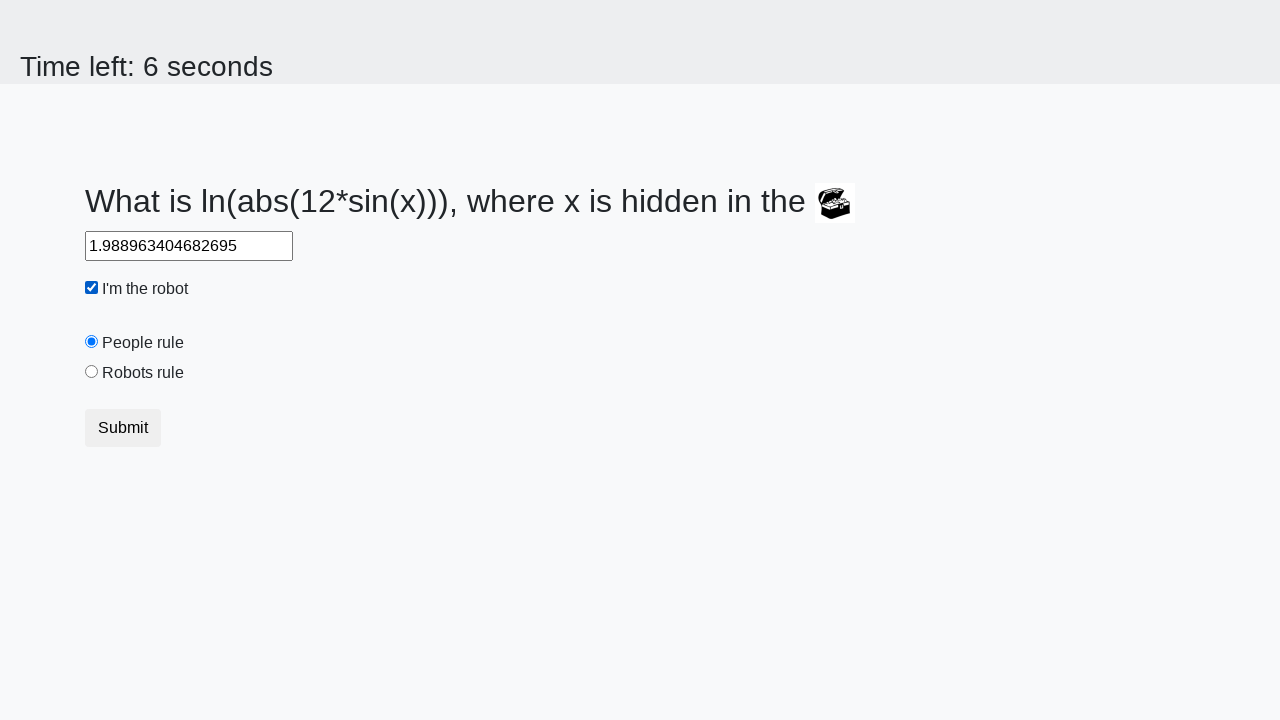

Selected 'Robots rule!' radio button at (92, 372) on #robotsRule
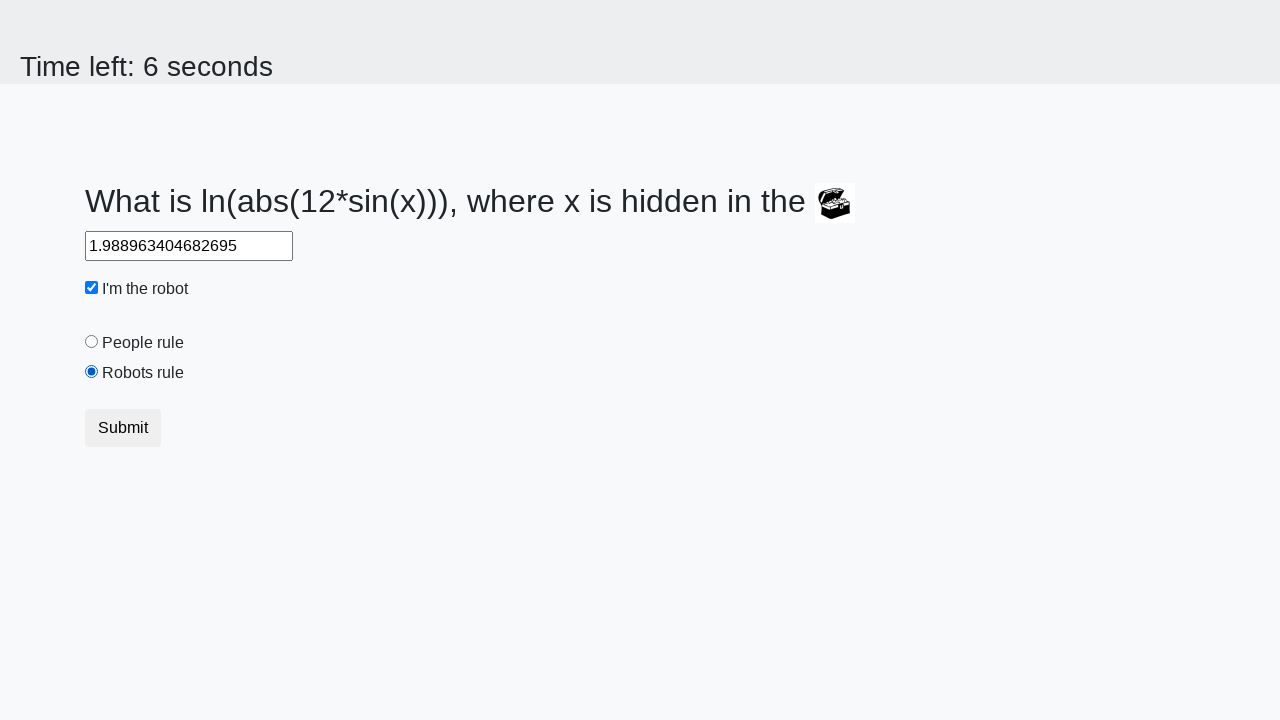

Submitted the form at (123, 428) on .btn.btn-default
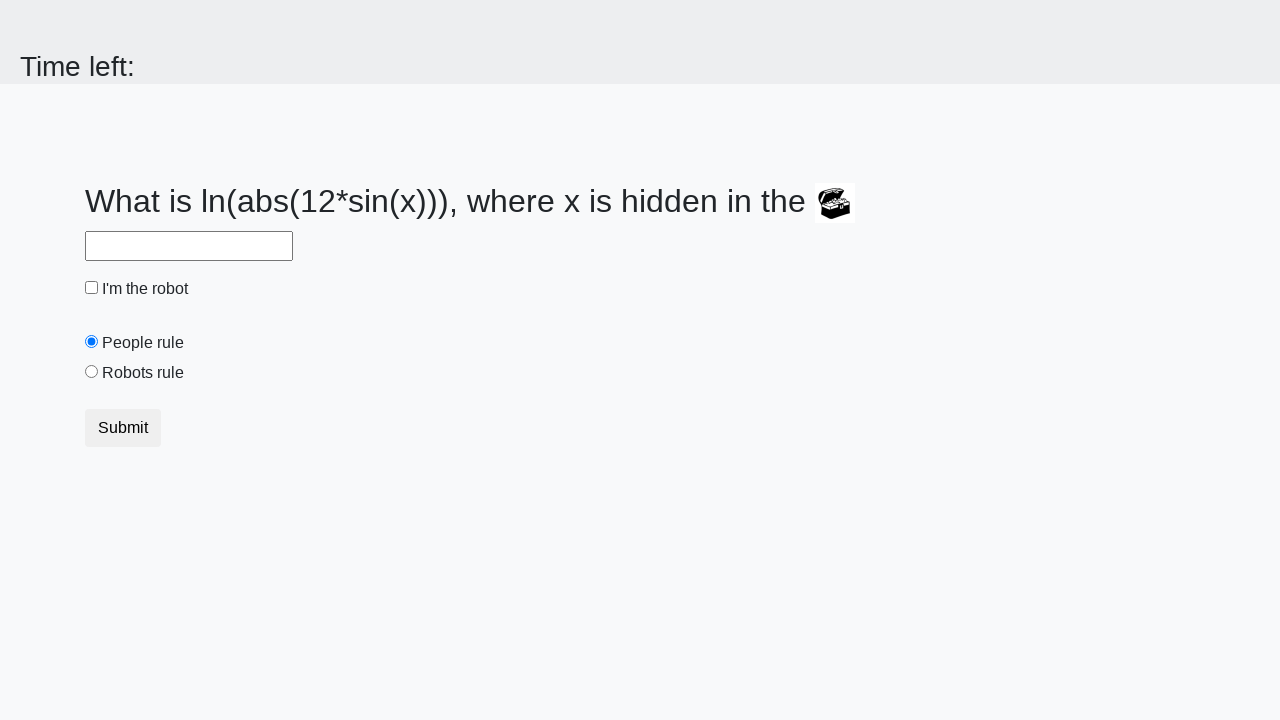

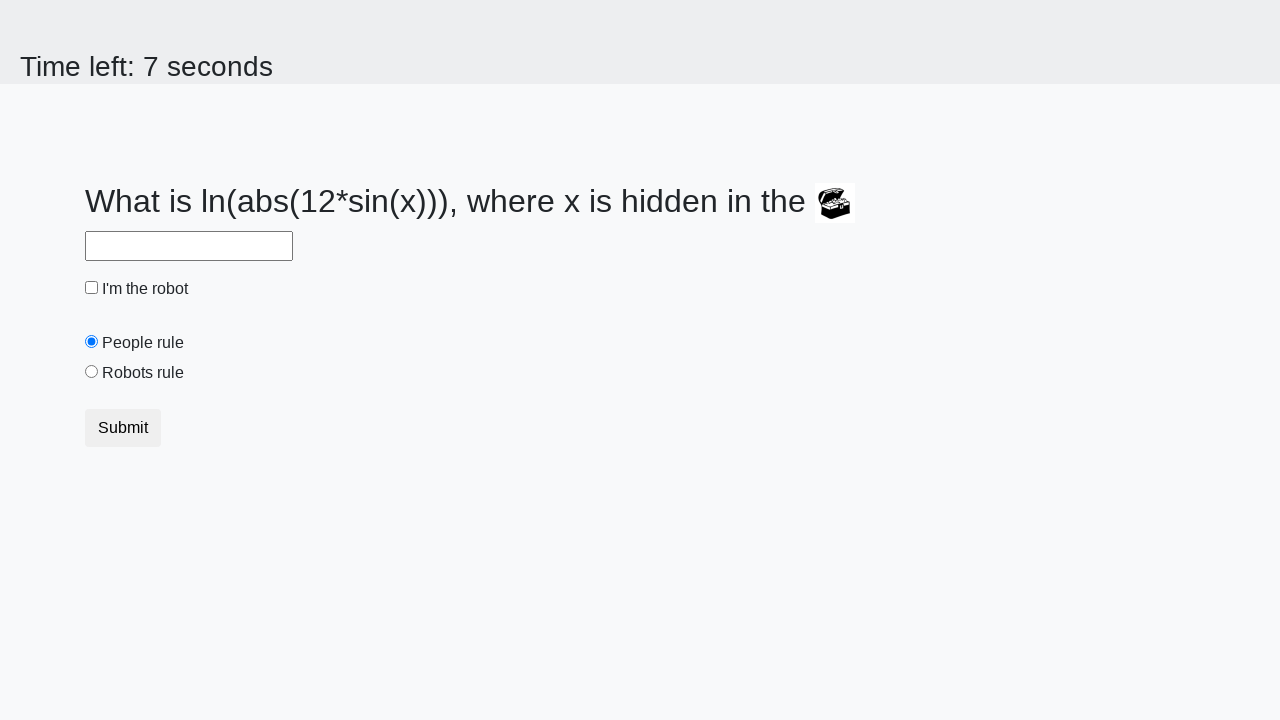